Tests calculator division by zero by computing 5 / 0 and verifying the result displays Infinity

Starting URL: https://testpages.eviltester.com/styled/apps/calculator.html

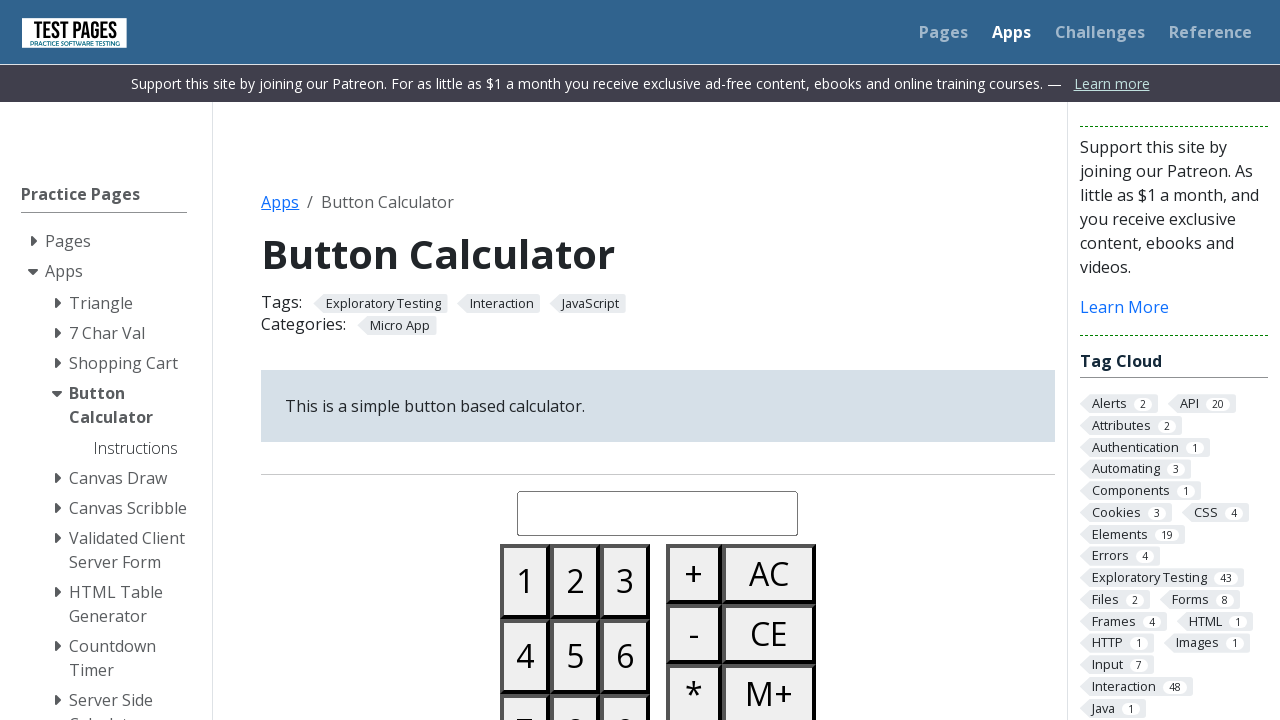

Clicked all clear button to reset calculator at (769, 574) on #buttonallclear
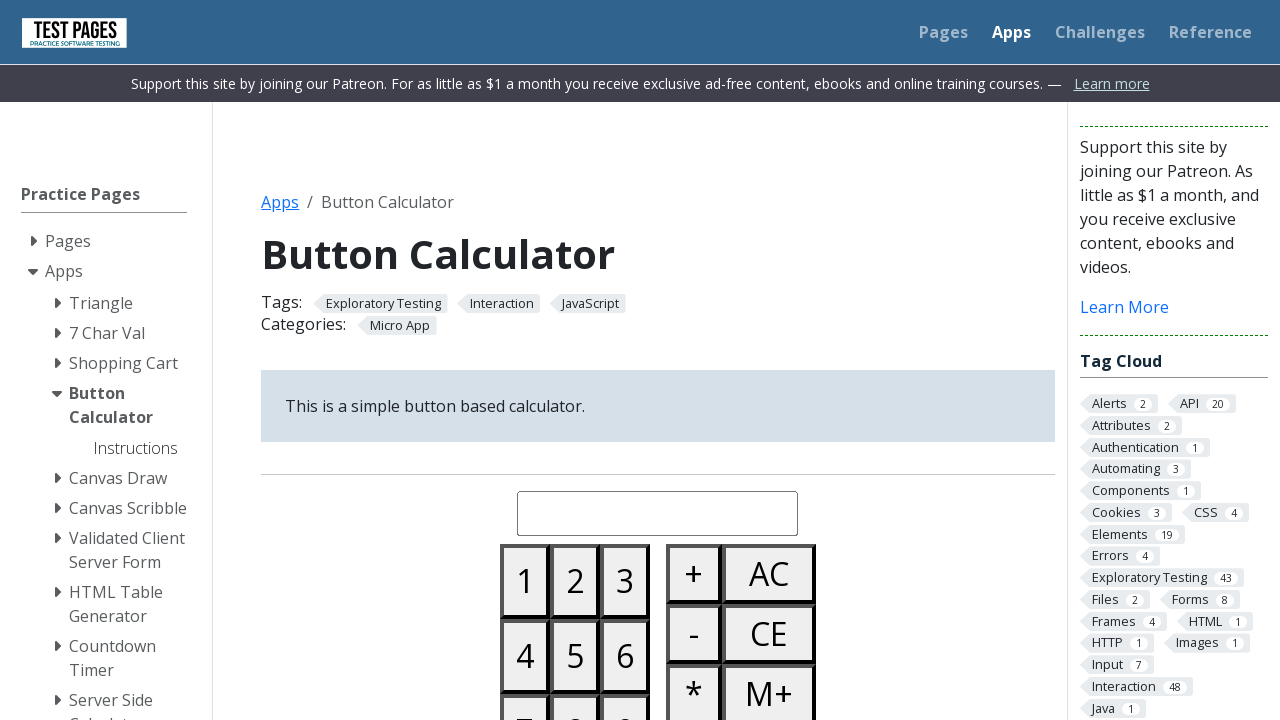

Clicked number 5 at (575, 656) on #button05
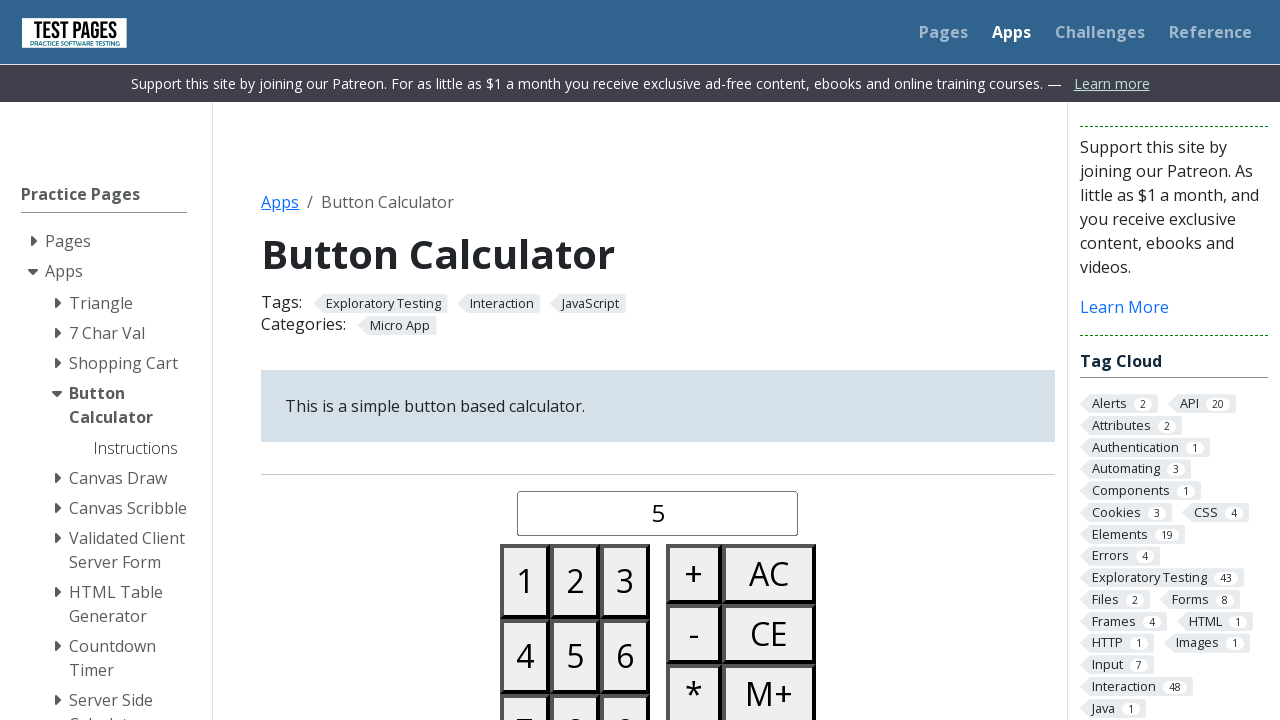

Clicked divide button at (694, 360) on #buttondivide
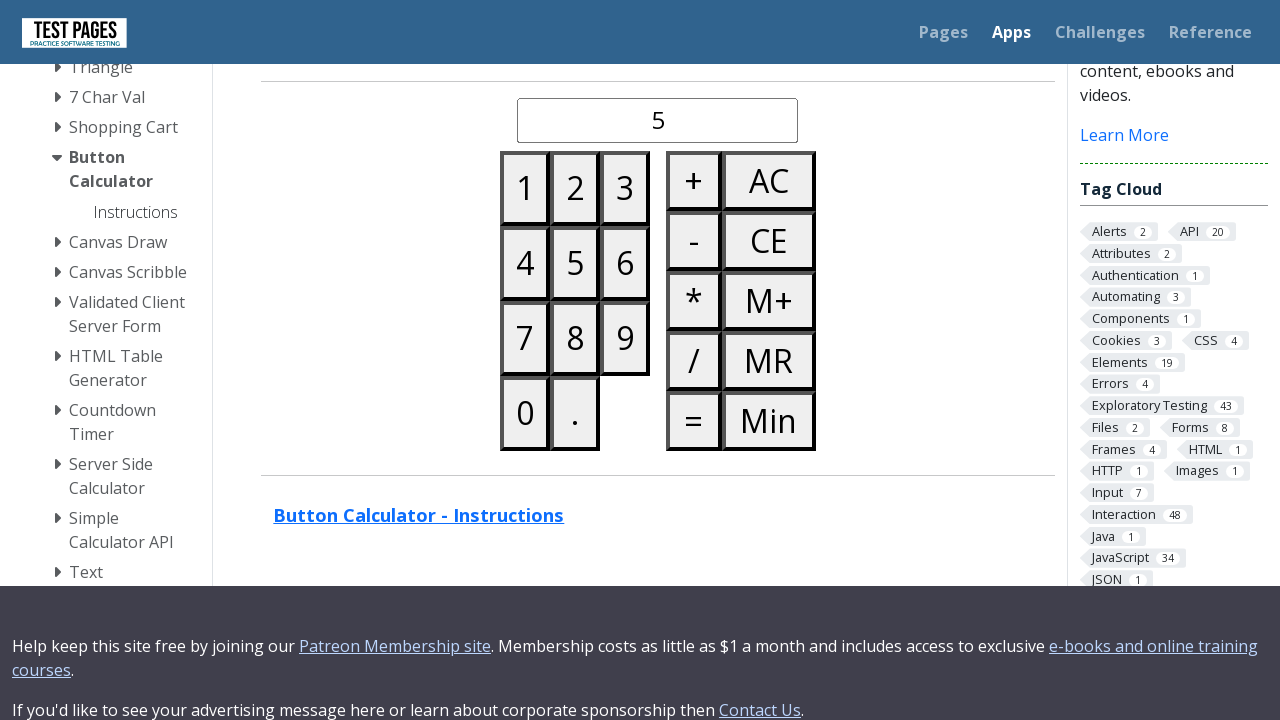

Clicked number 0 at (525, 413) on #button00
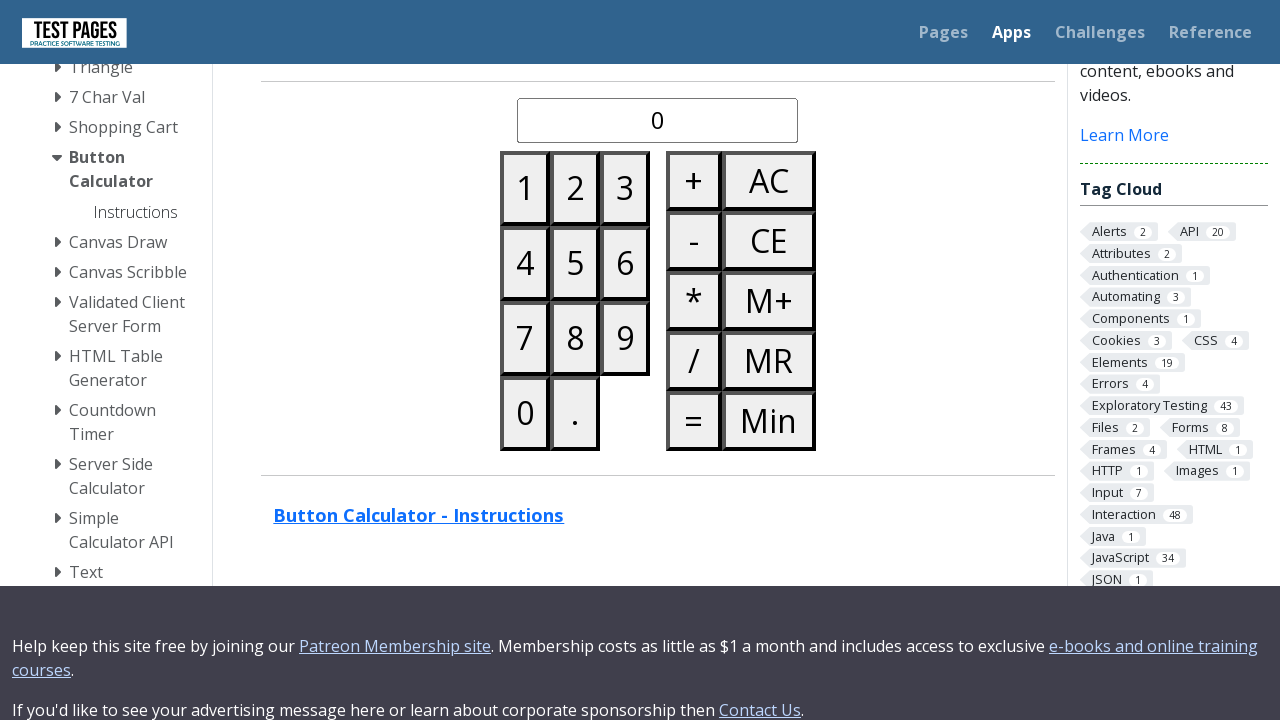

Clicked equals button to compute division at (694, 420) on #buttonequals
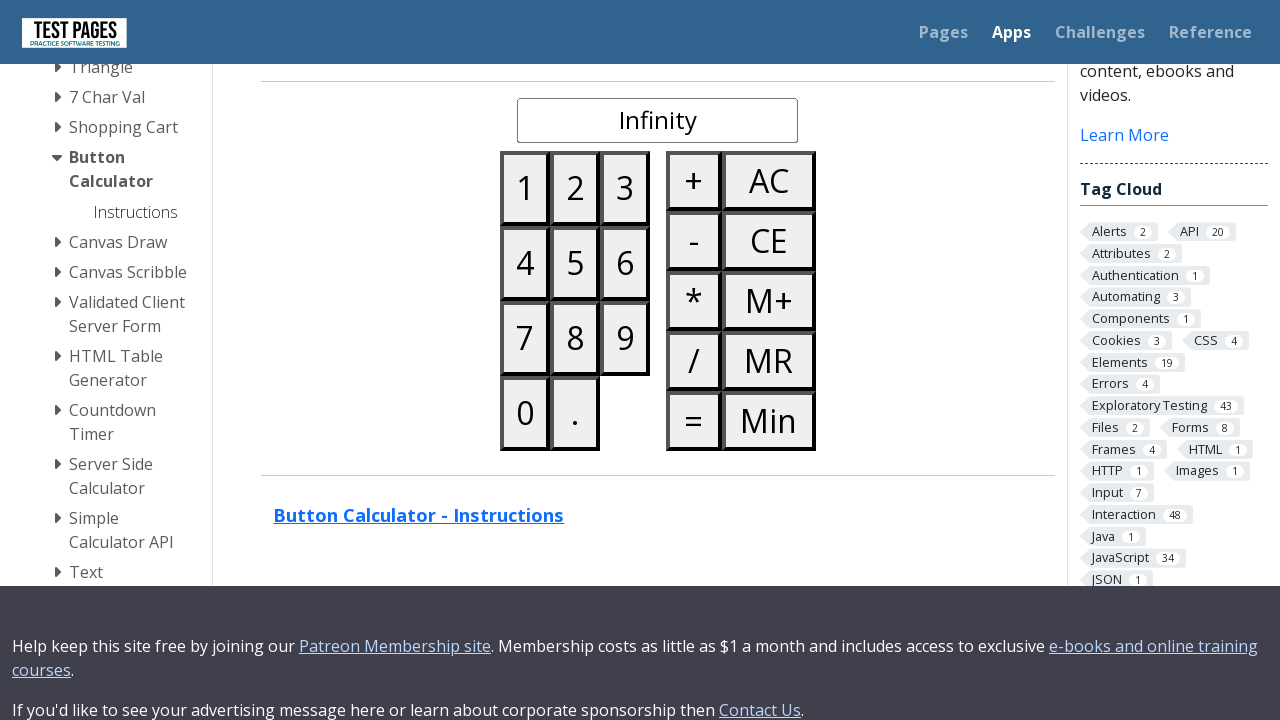

Waited for result to display in calculated display
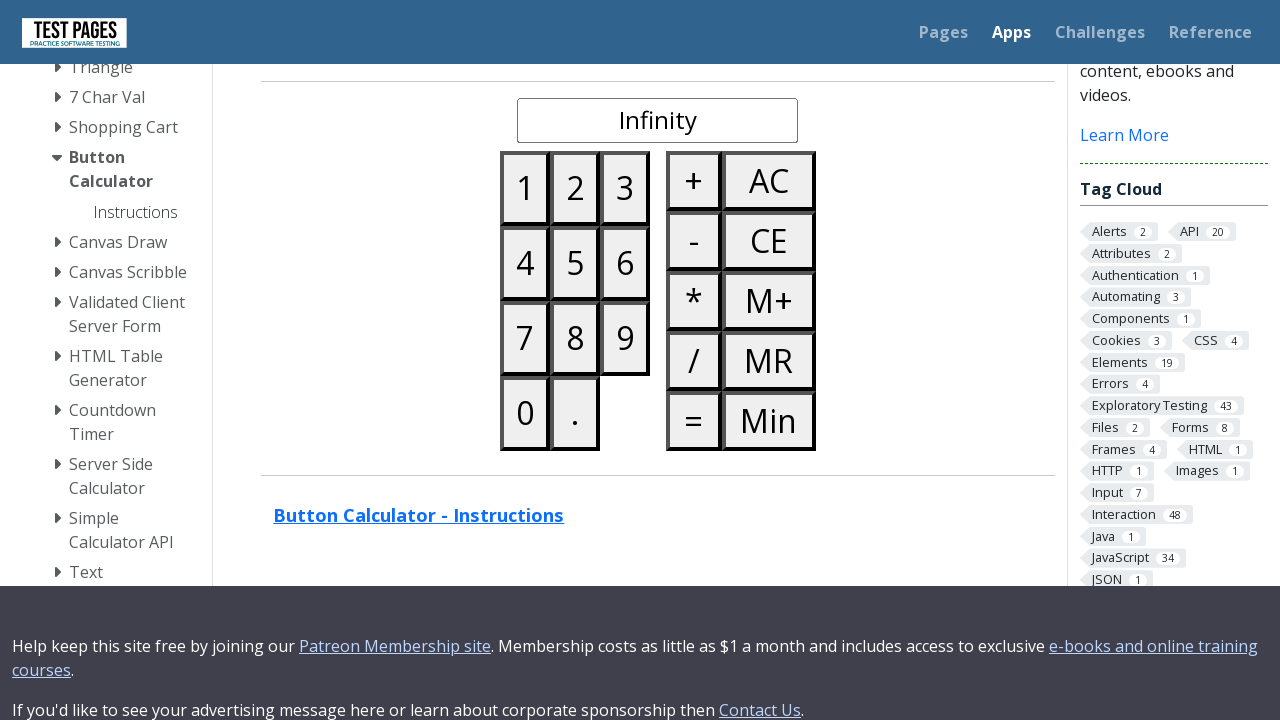

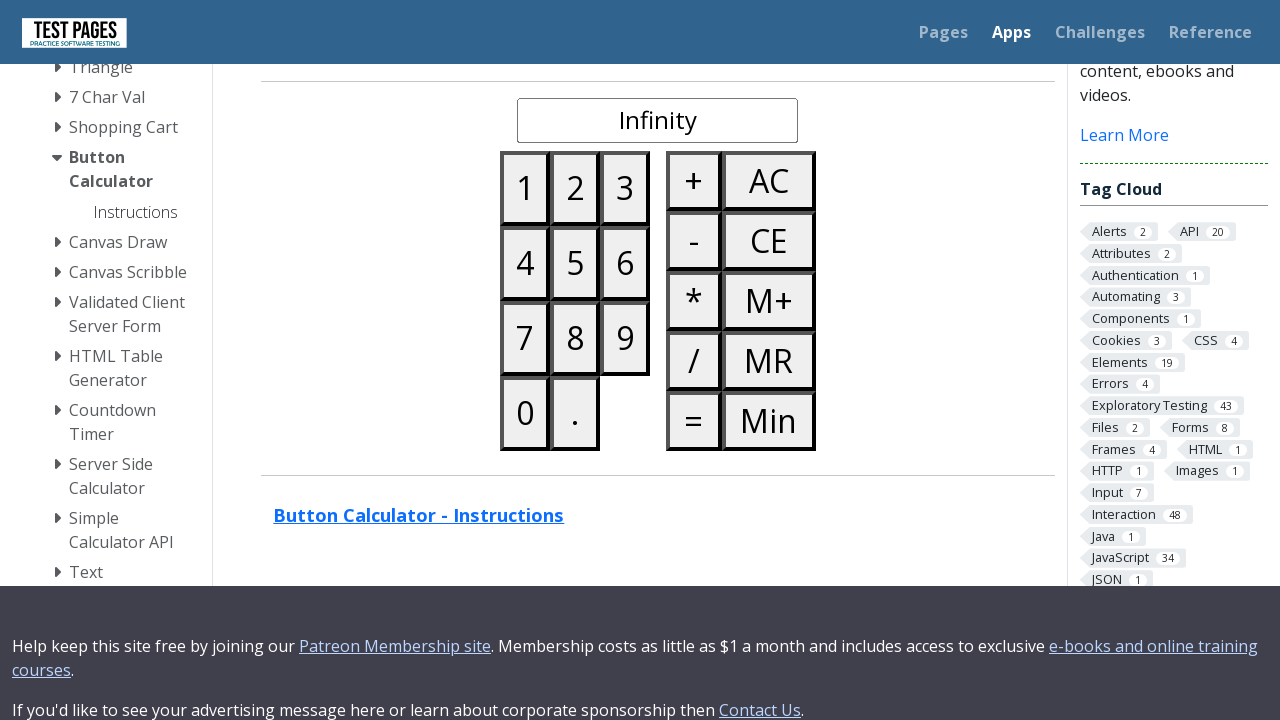